Tests the account creation and login flow by filling out a registration form with company and personal details, creating an account, logging out, then logging back in with the created credentials

Starting URL: http://litecart.stqa.ru/index.php/en/create_account

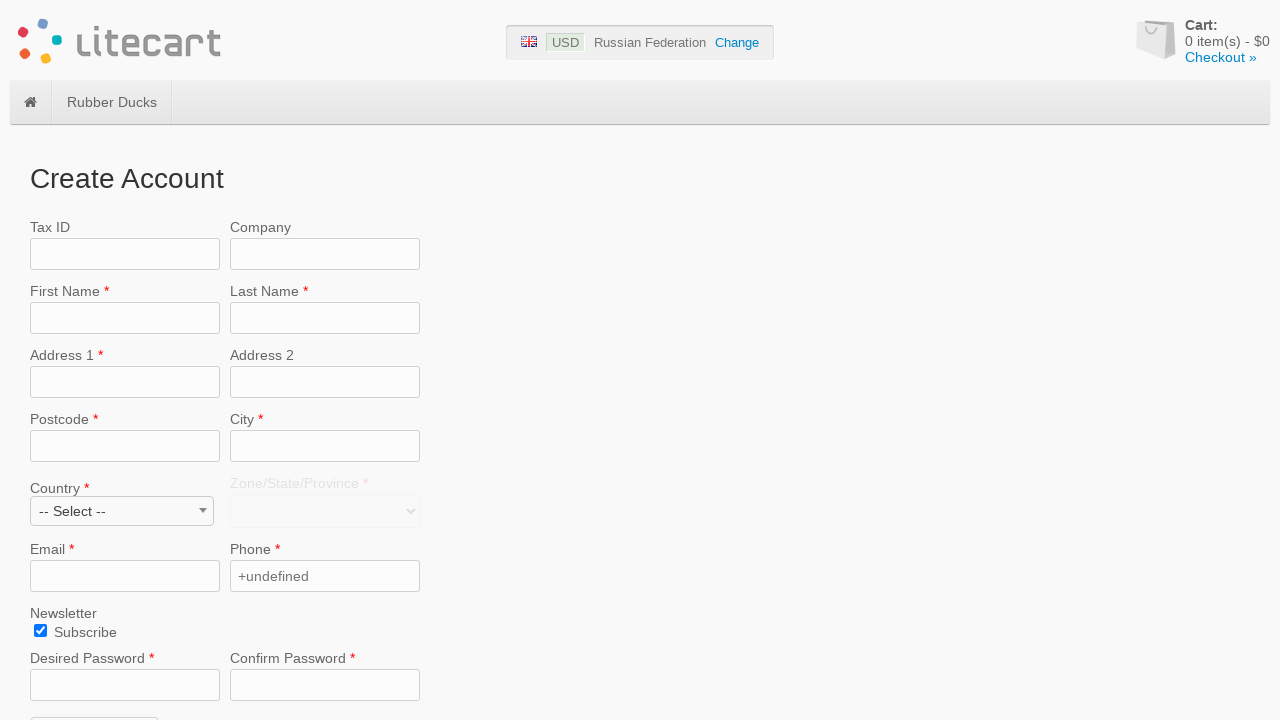

Filled tax ID field with '12452556' on input[name='tax_id']
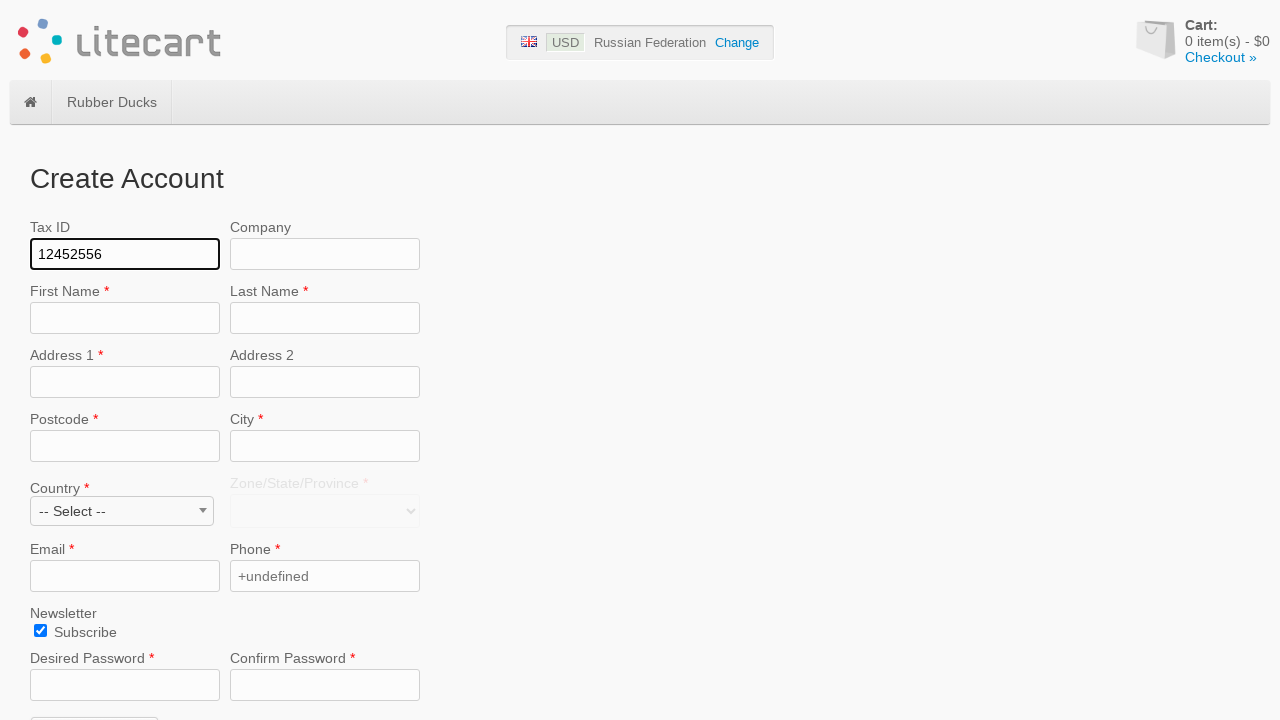

Filled company name field with 'TechCorp' on input[name='company']
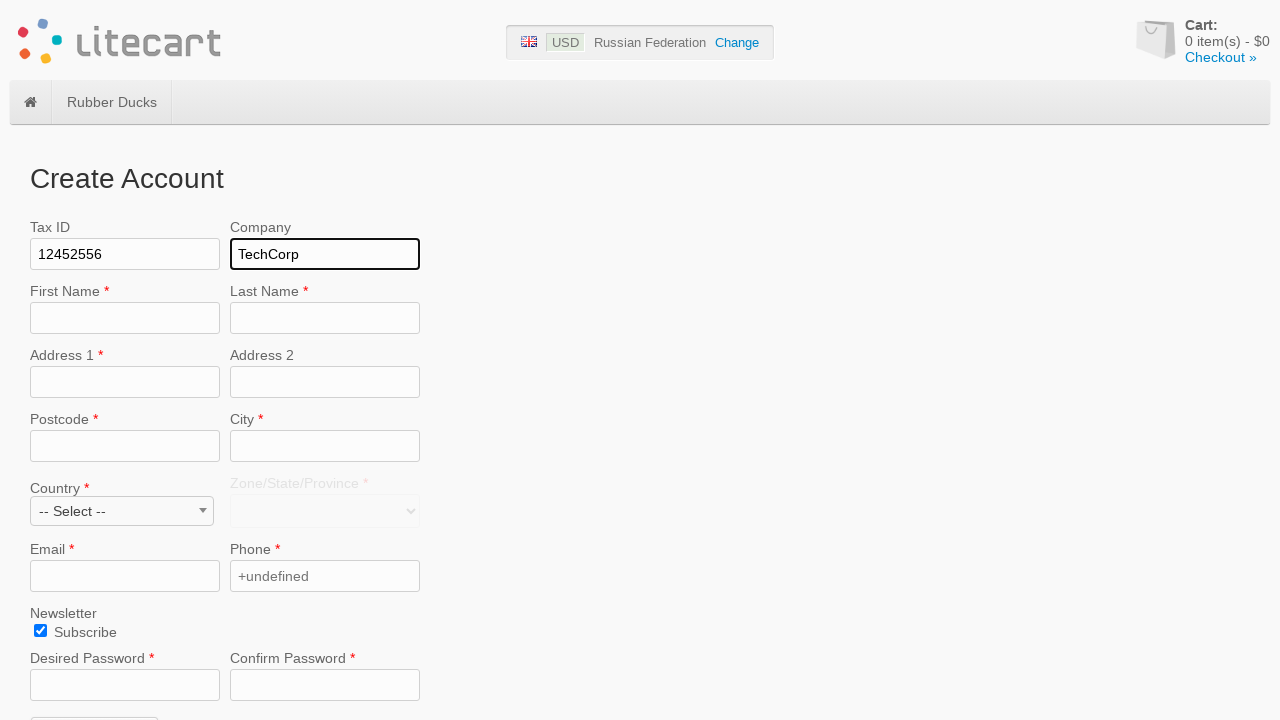

Filled first name field with 'John' on input[name='firstname']
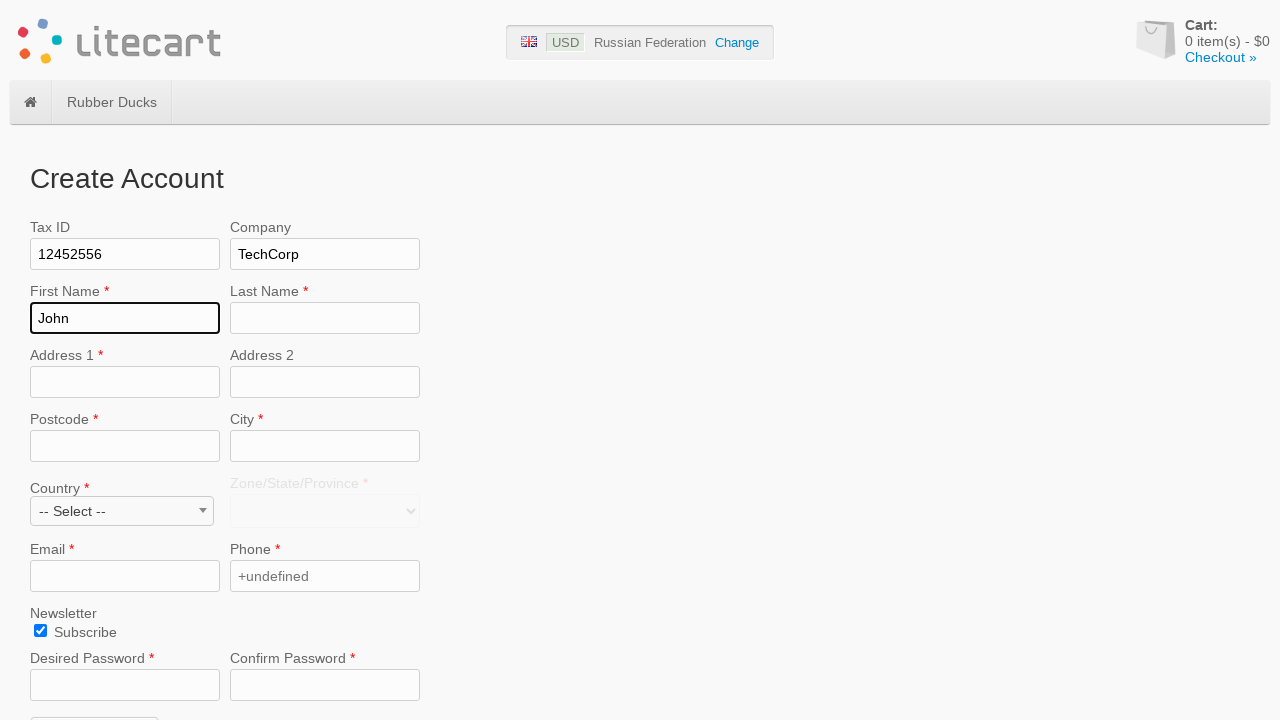

Filled last name field with 'Smith' on input[name='lastname']
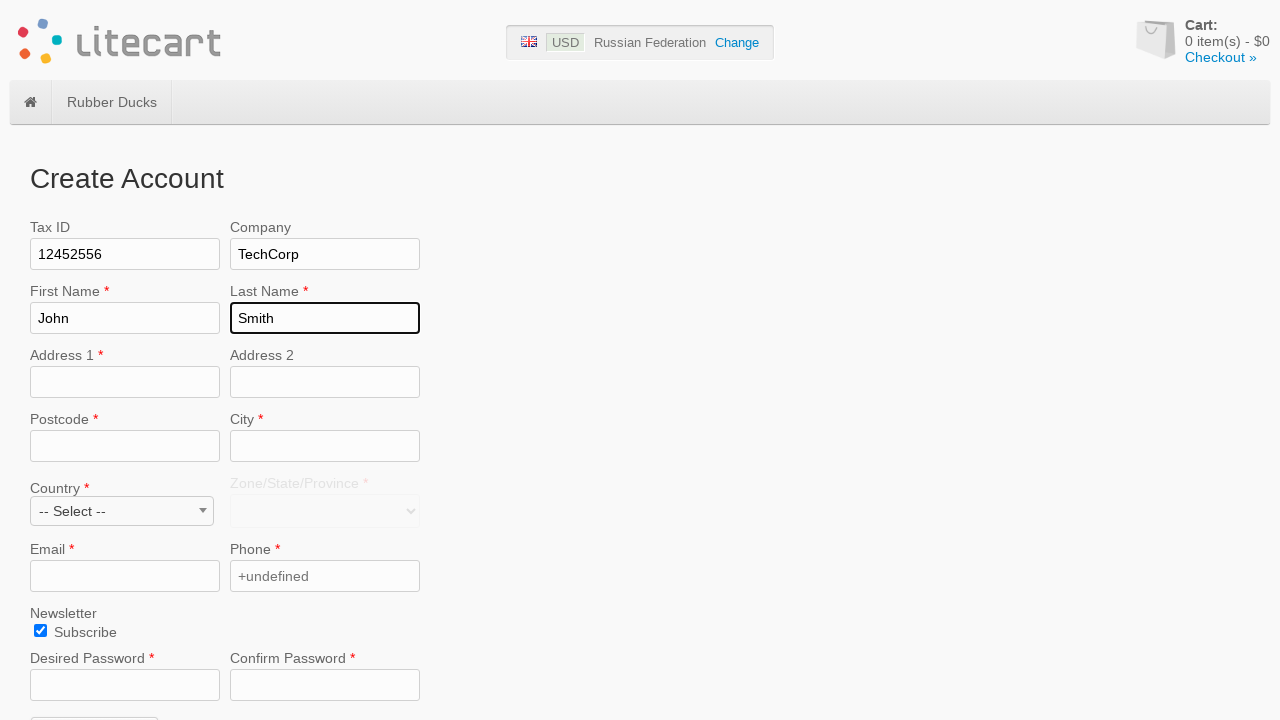

Filled address line 1 with '123 Main Street' on input[name='address1']
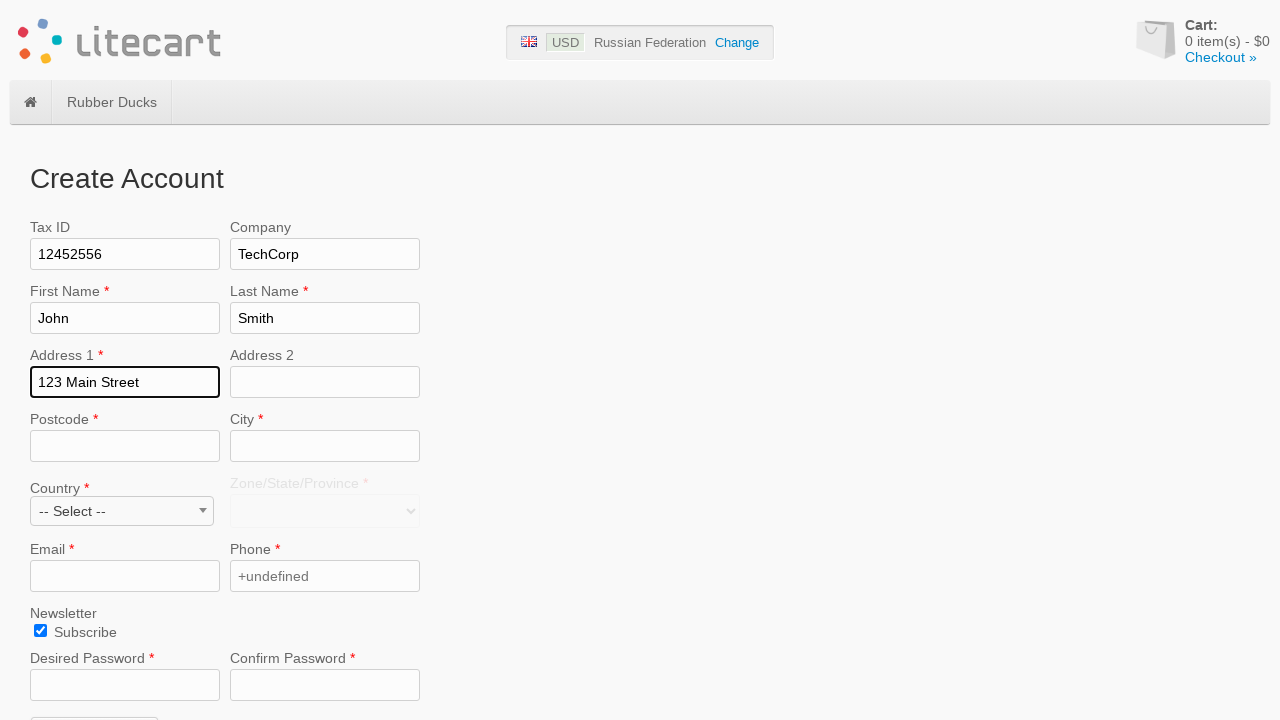

Filled address line 2 with 'Suite 400' on input[name='address2']
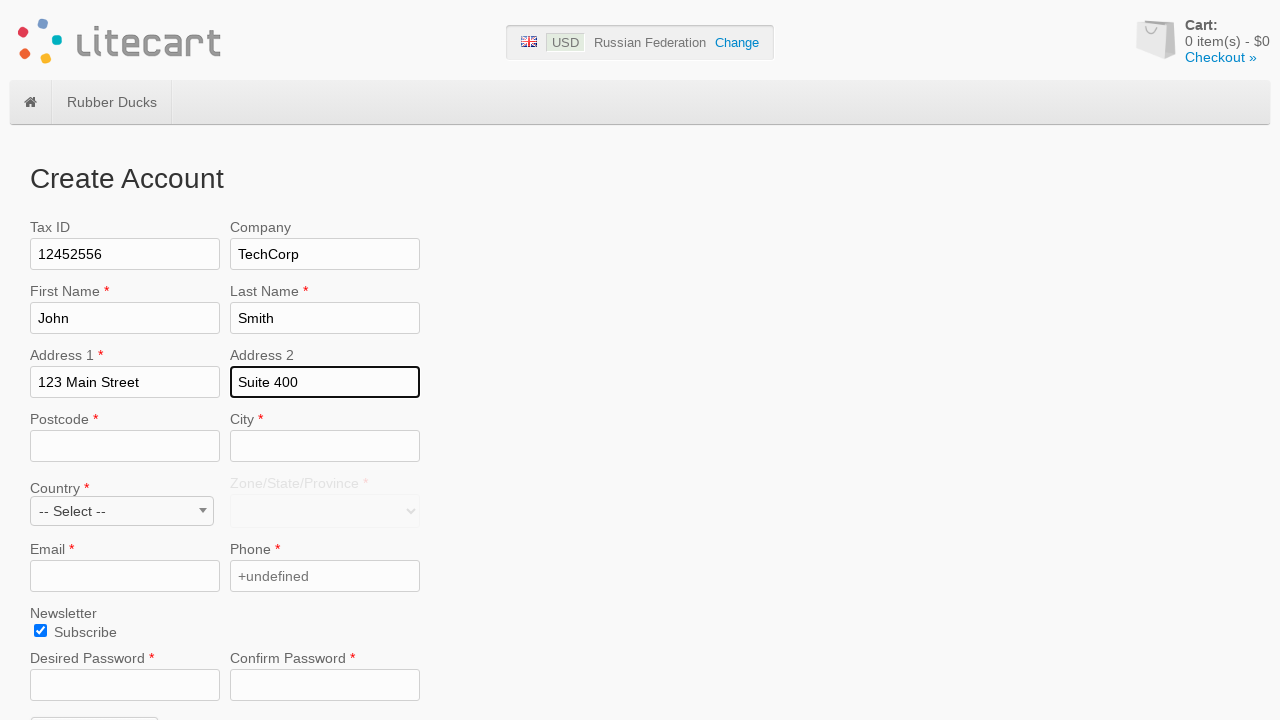

Filled postal code field with '33101' on input[name='postcode']
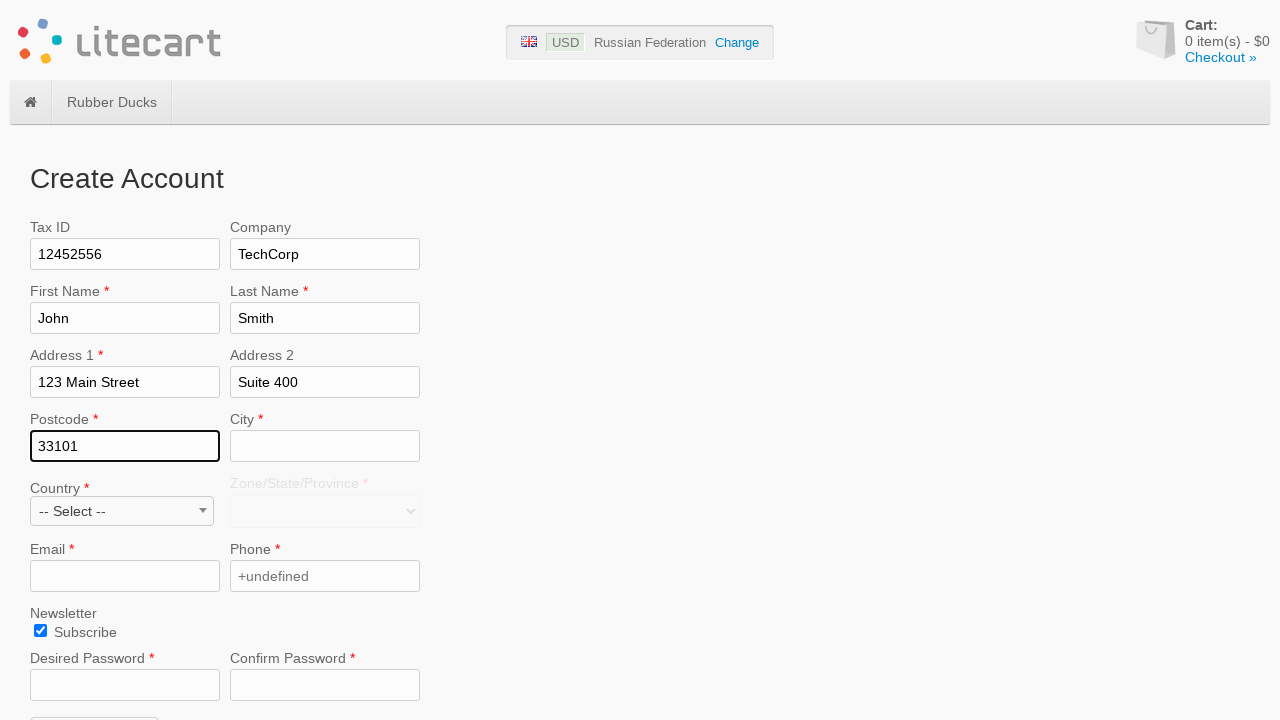

Filled city field with 'Miami' on input[name='city']
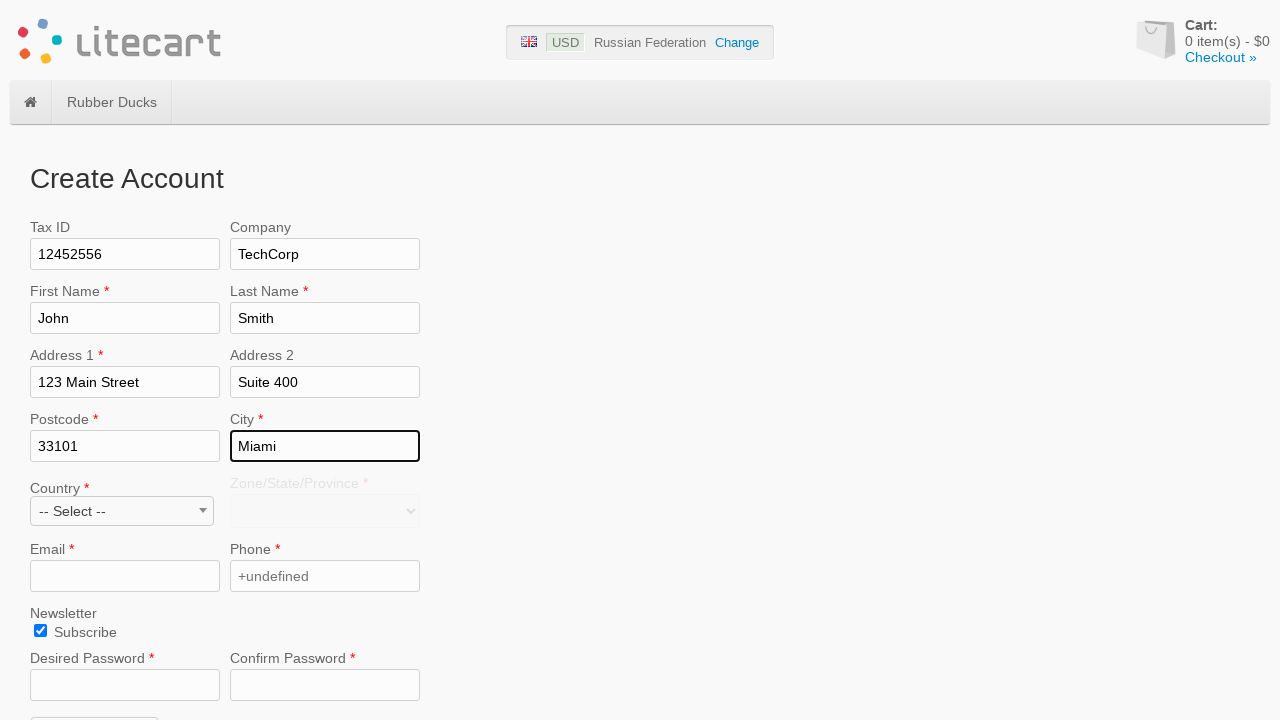

Opened country dropdown at (122, 510) on .select2-selection__rendered
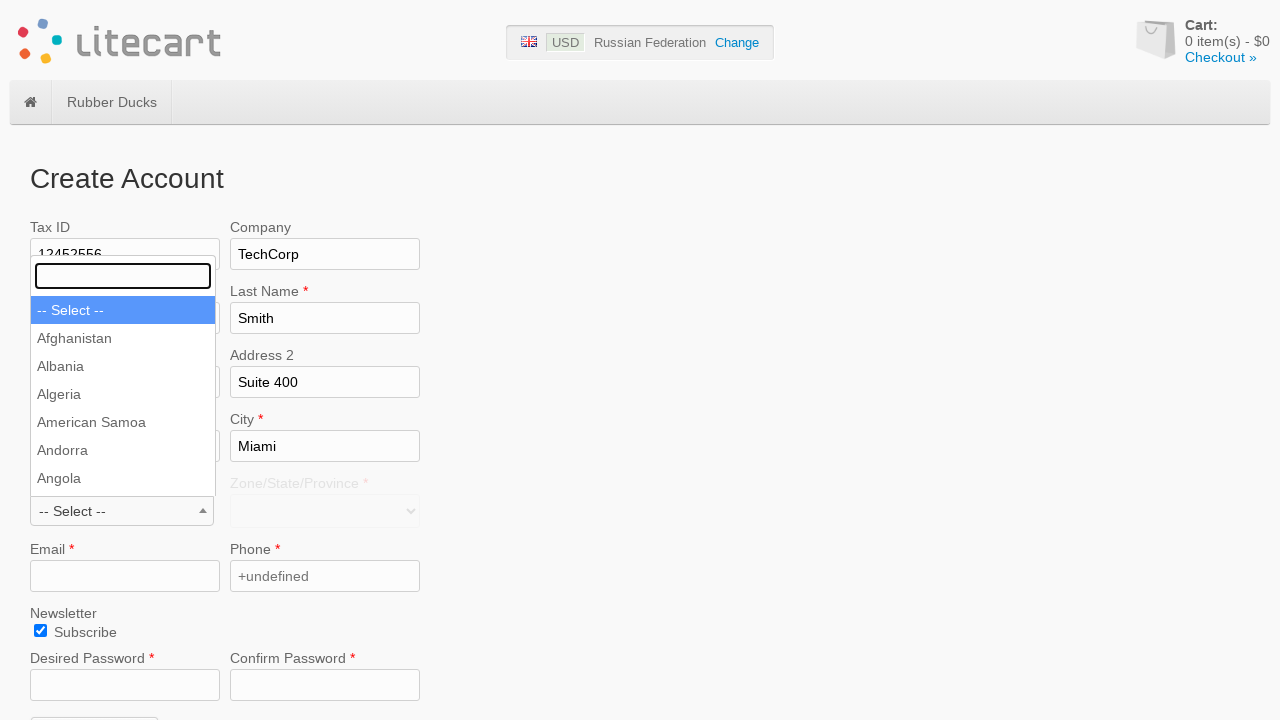

Typed 'United States' in country search field on .select2-search__field
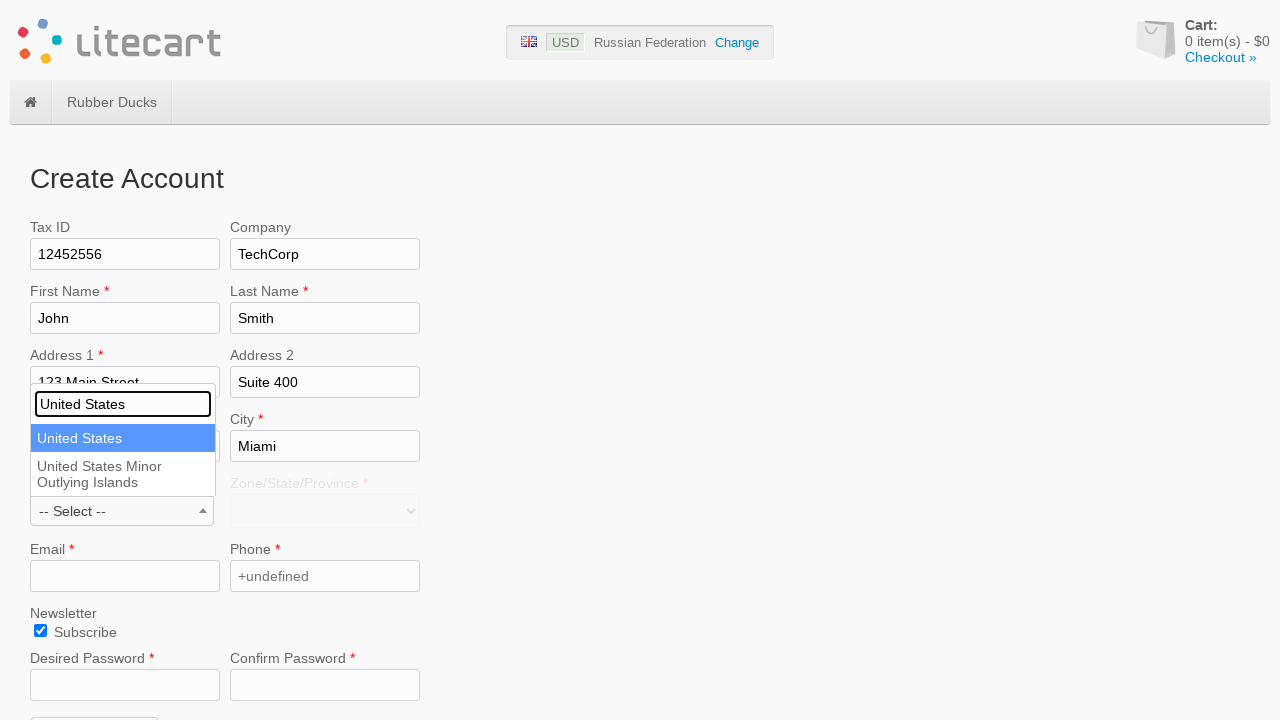

Selected United States from country dropdown on .select2-search__field
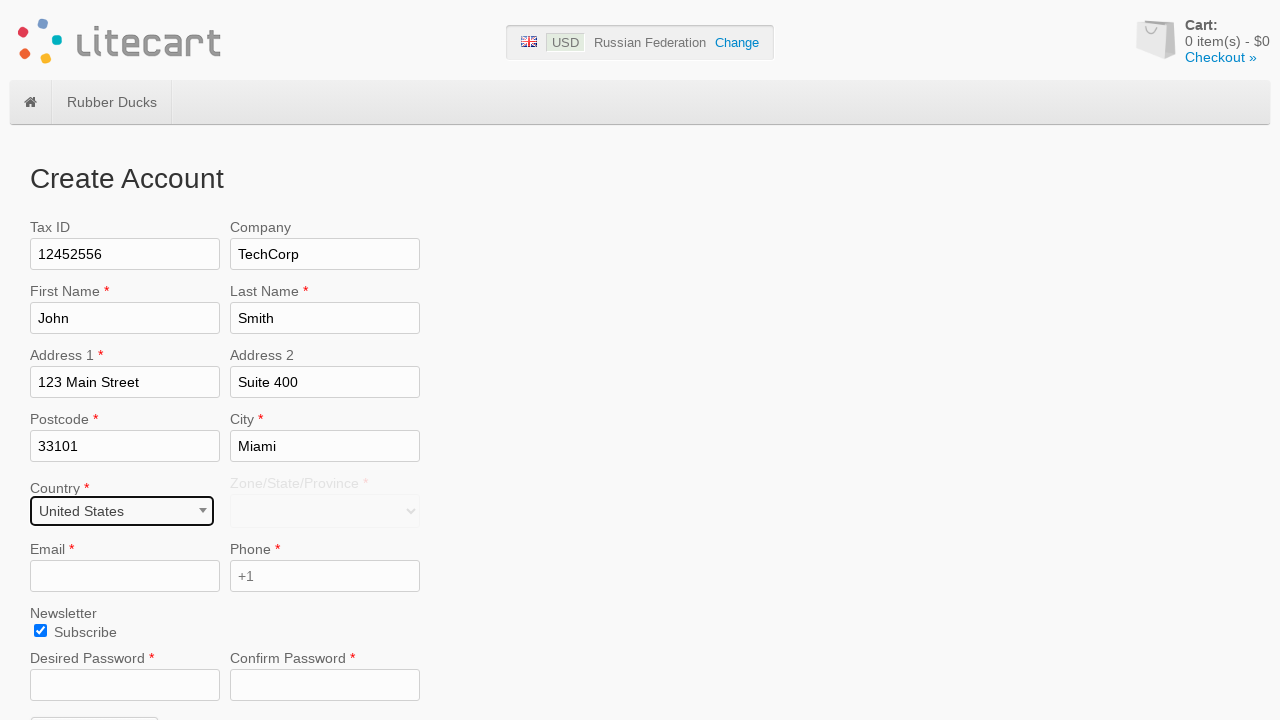

State dropdown is now available
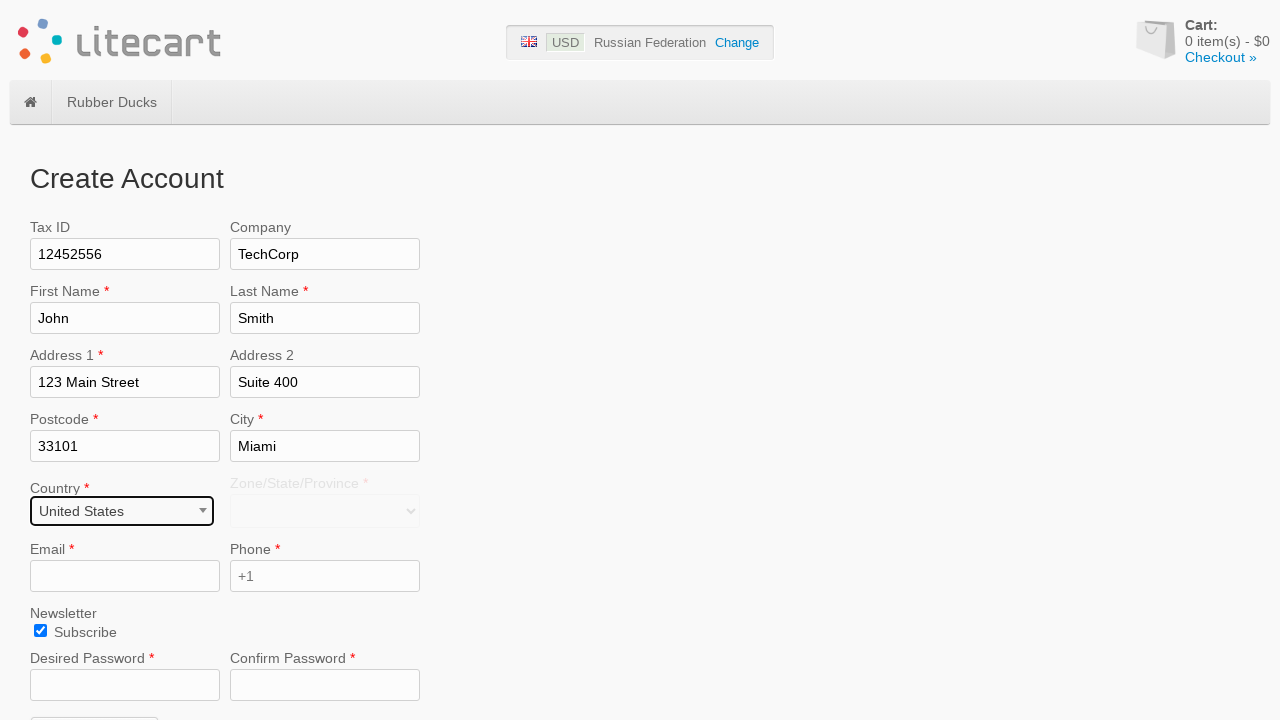

Selected 'FL' from state dropdown on select[name='zone_code']
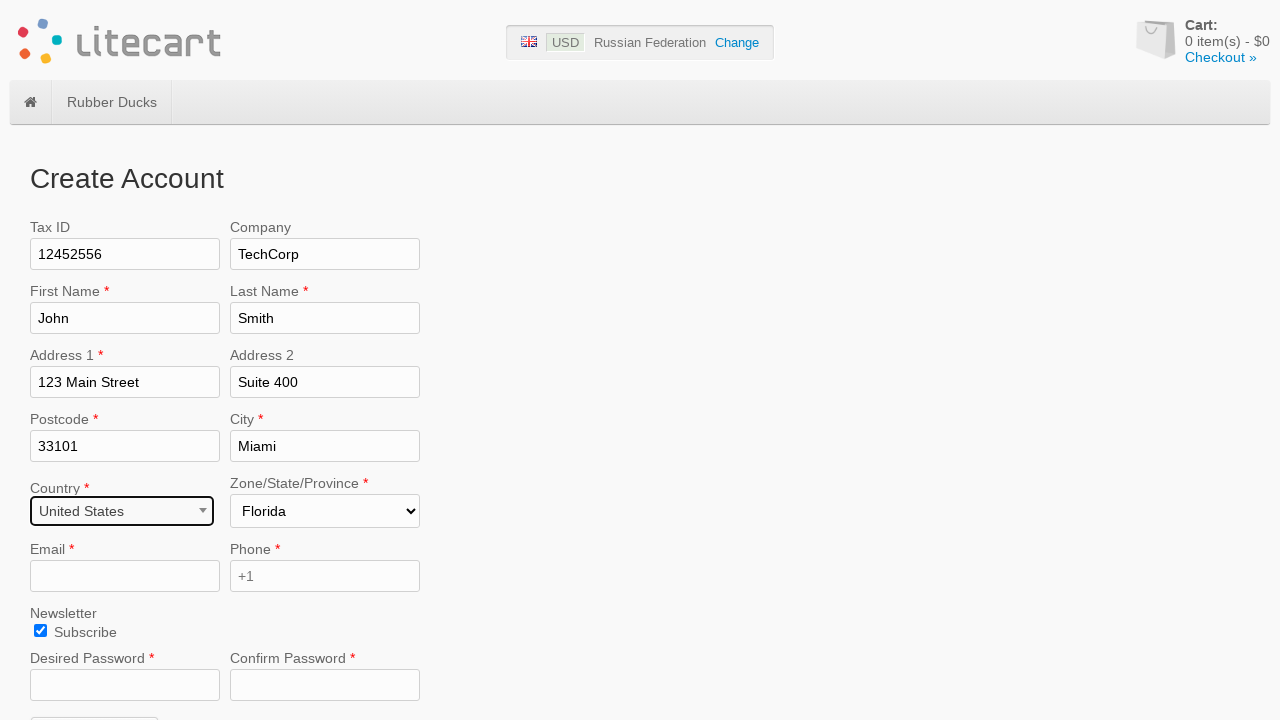

Generated unique email: testuser9851@example.com
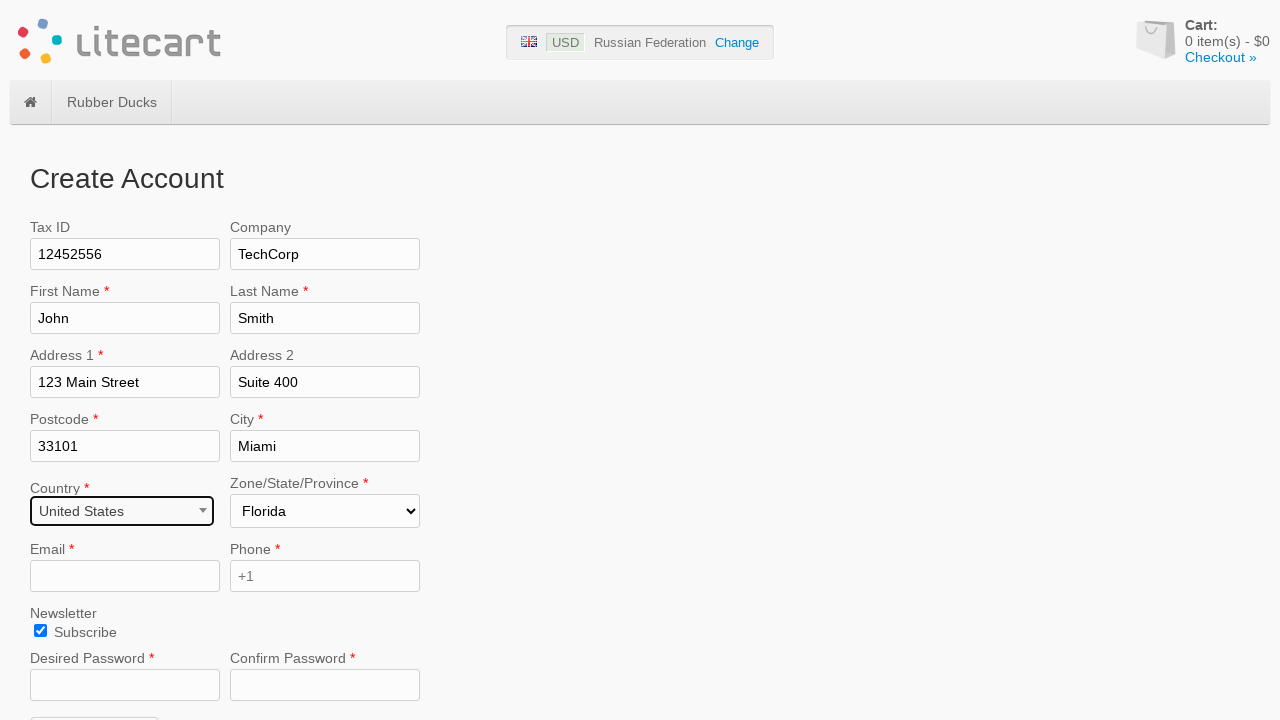

Filled email field with 'testuser9851@example.com' on input[name='email']
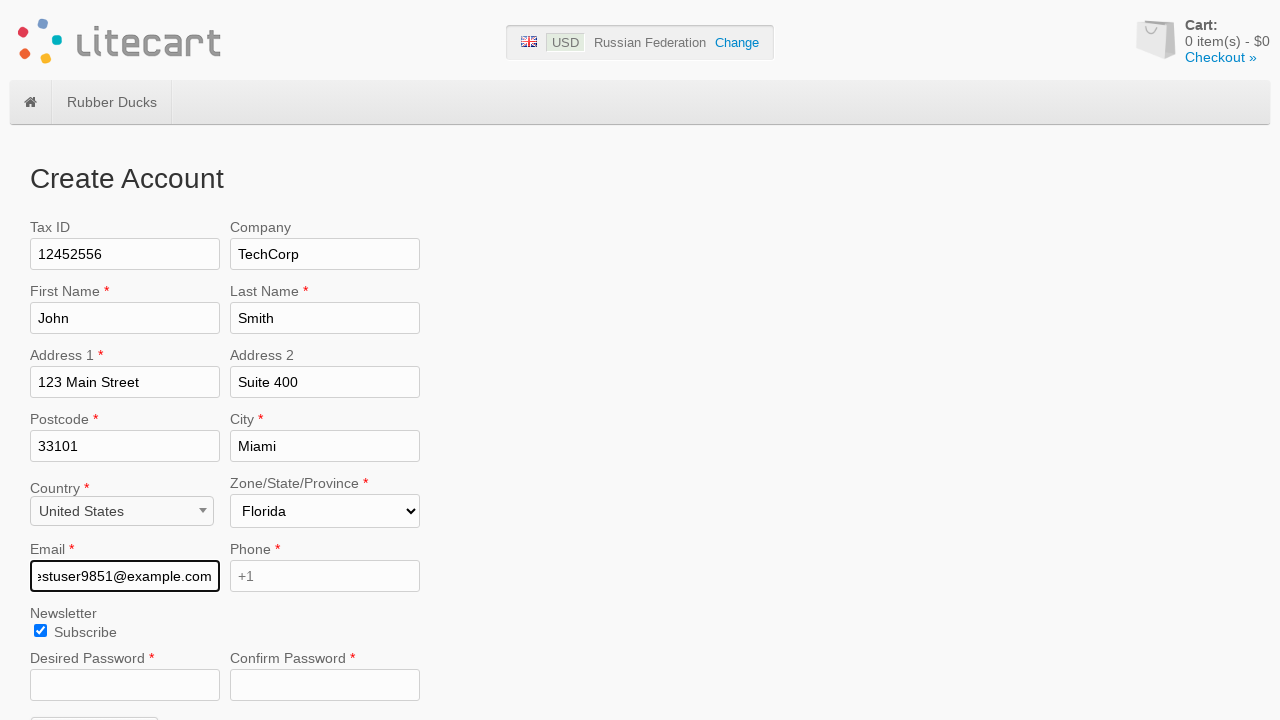

Filled phone number field with '5551234567' on input[name='phone']
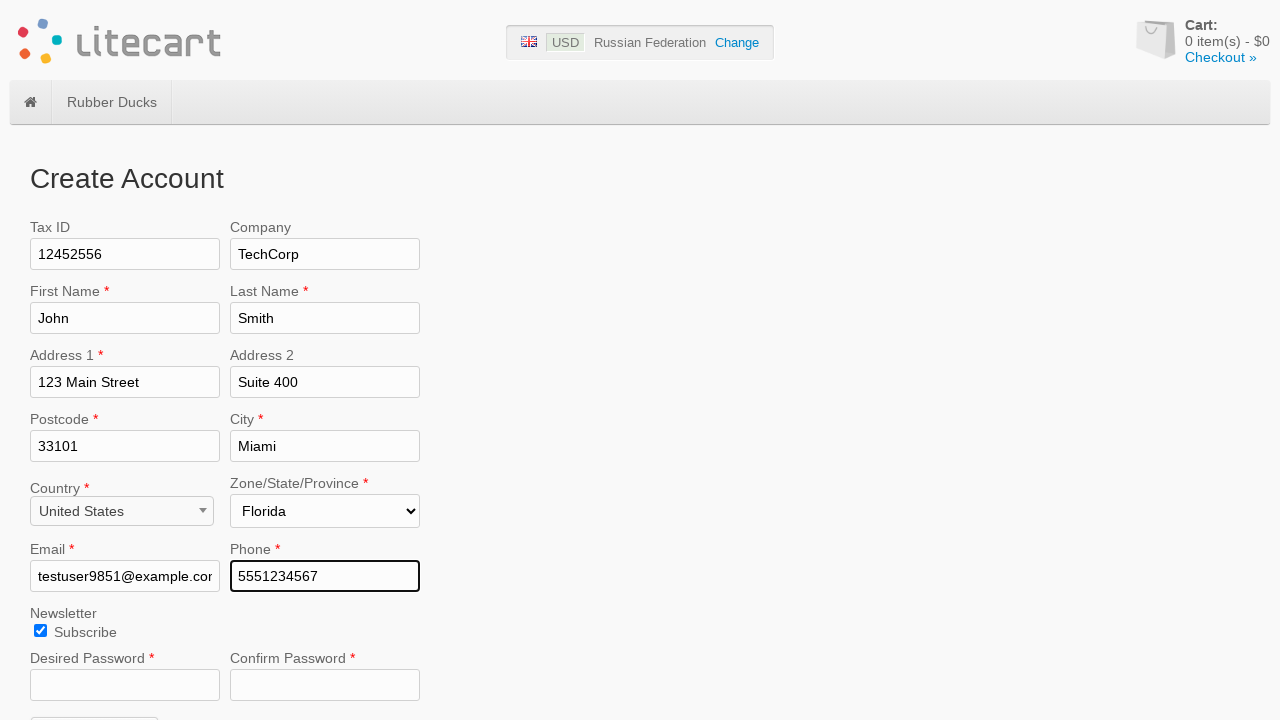

Filled password field with 'TestPass123' on input[name='password']
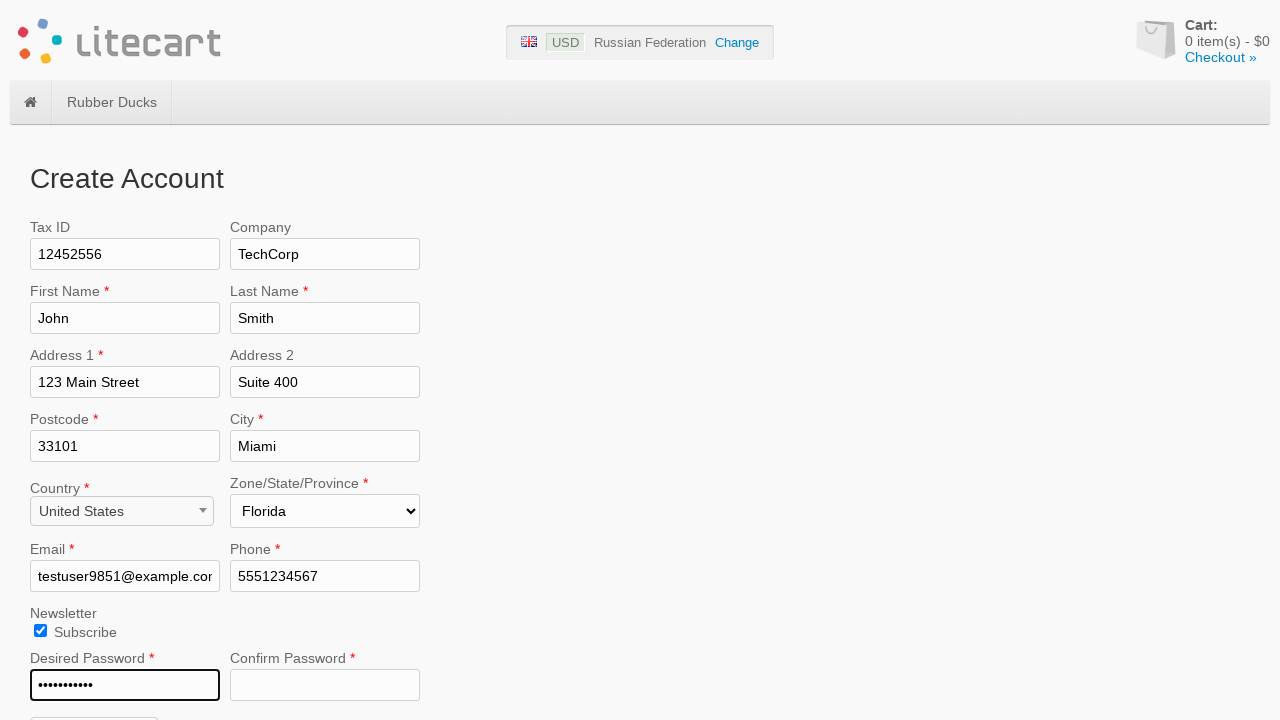

Filled password confirmation field with 'TestPass123' on input[name='confirmed_password']
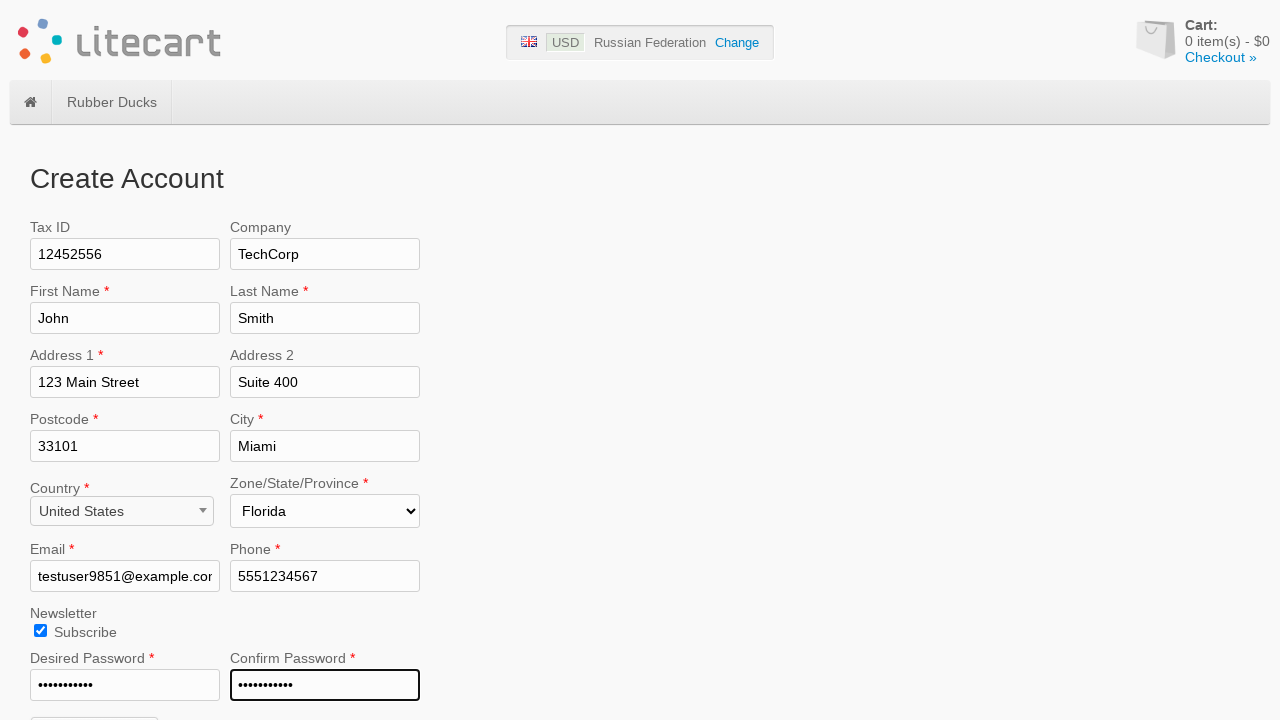

Clicked create account button to register at (94, 704) on button[name='create_account']
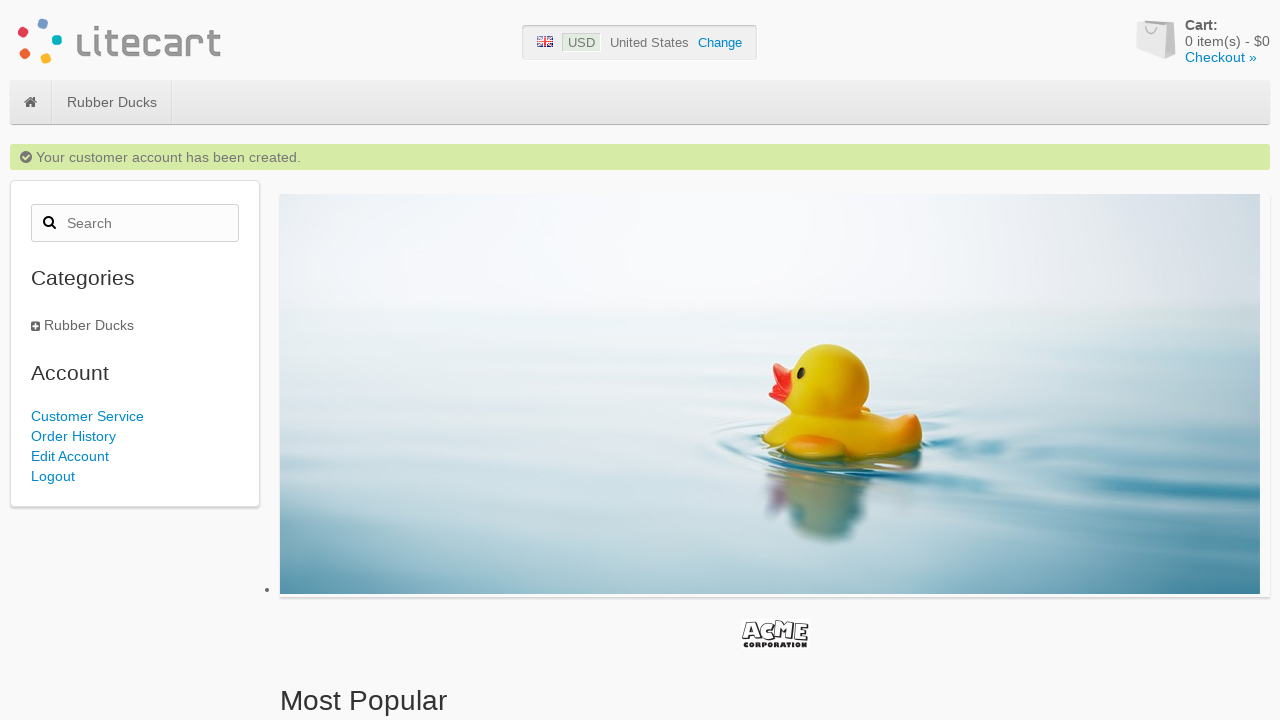

Clicked logout link after account creation at (53, 476) on a:has-text('Logout')
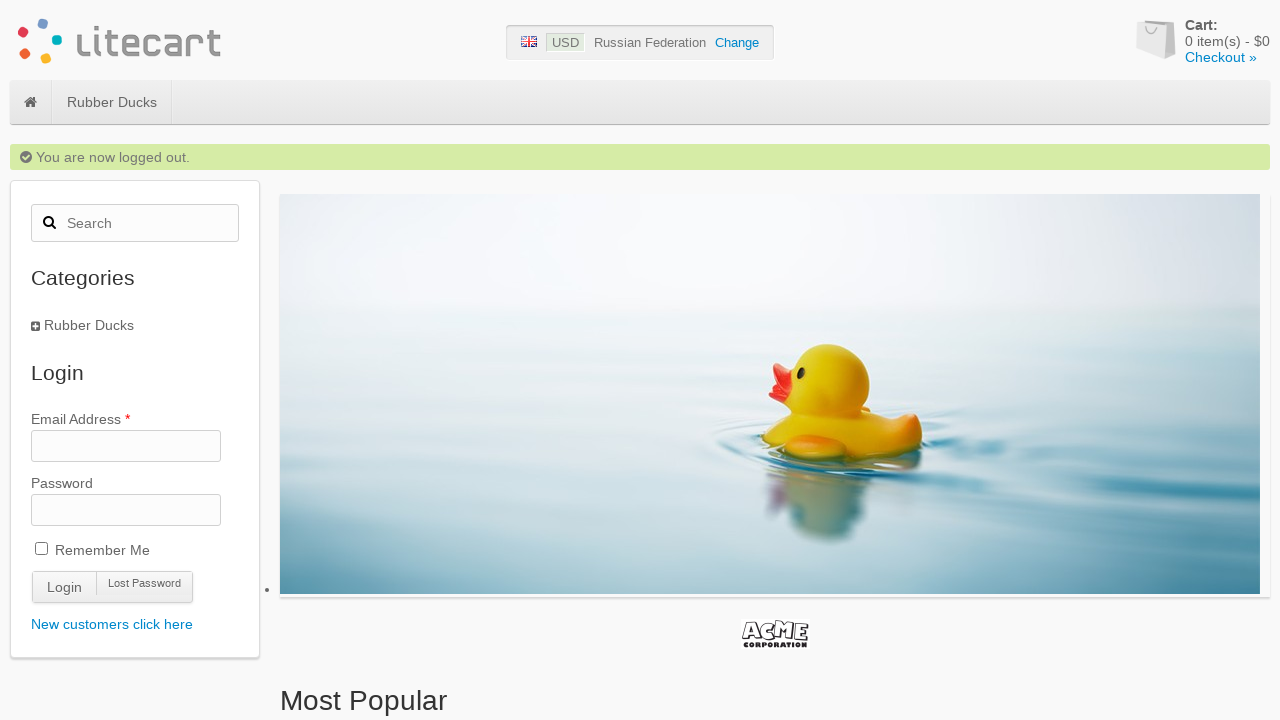

Filled email field with 'testuser9851@example.com' for login on input[name='email']
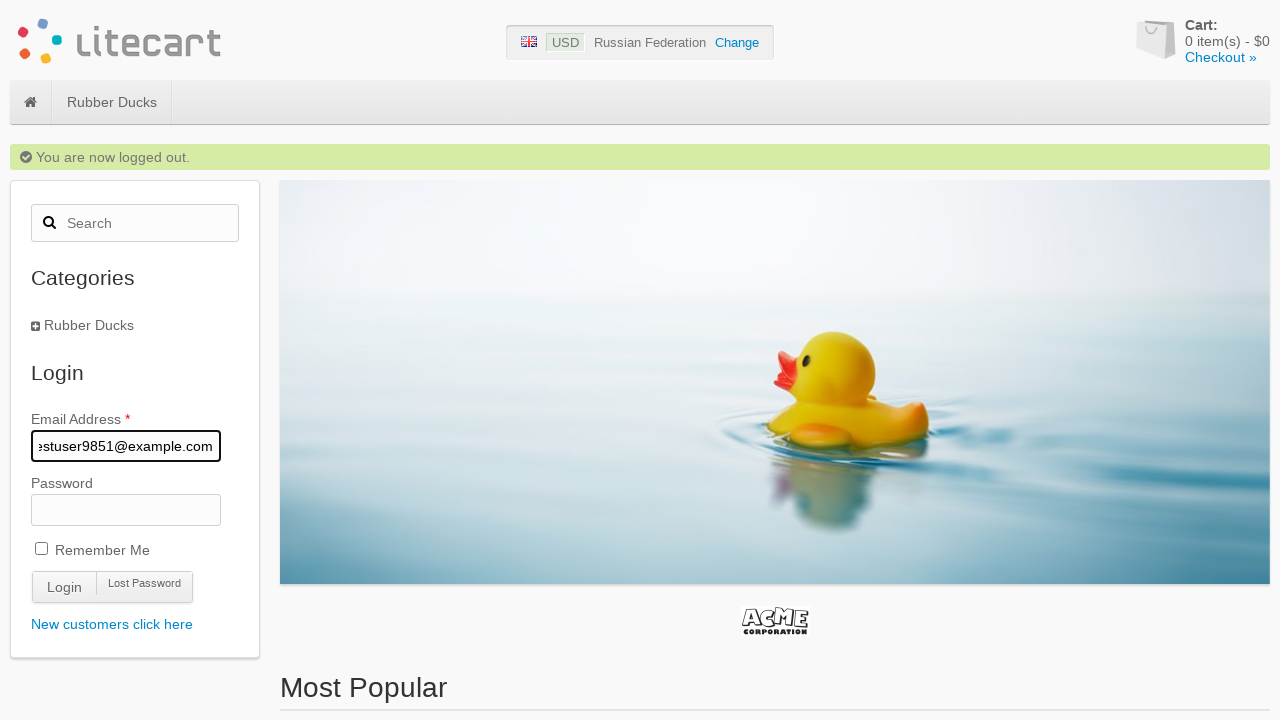

Filled password field with 'TestPass123' for login on input[name='password']
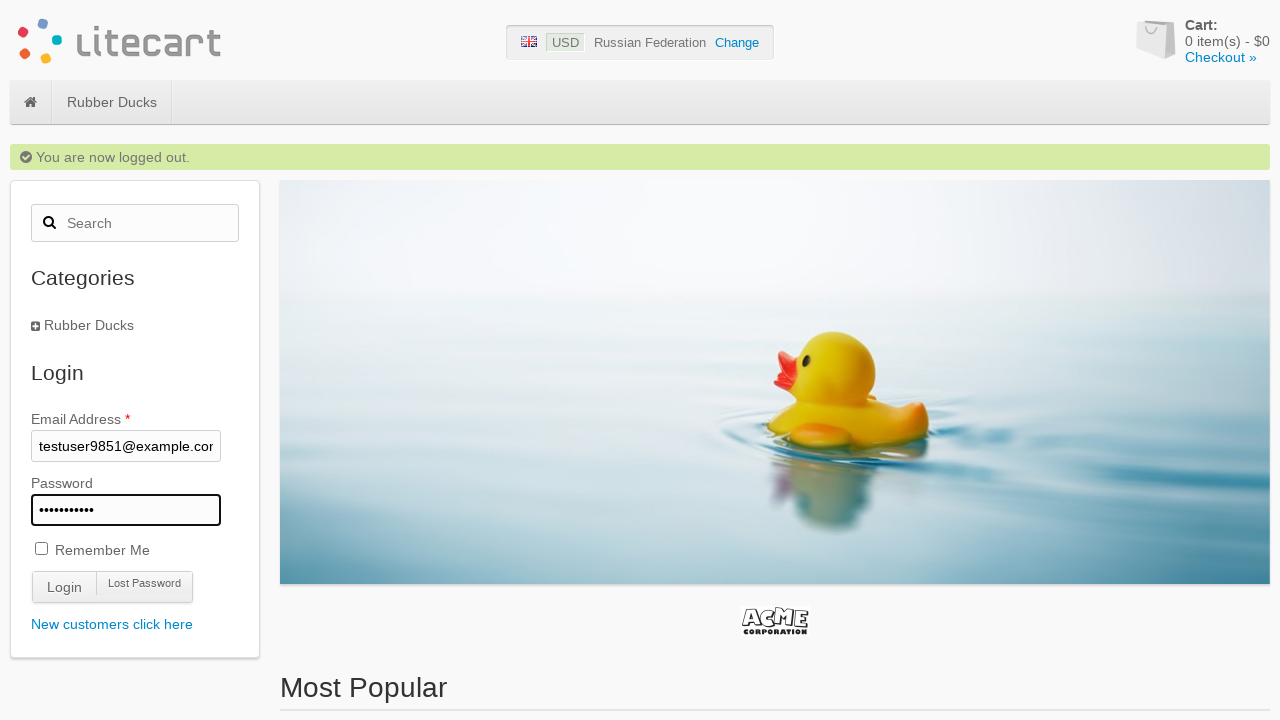

Clicked login button to authenticate with created credentials at (64, 586) on button[name='login']
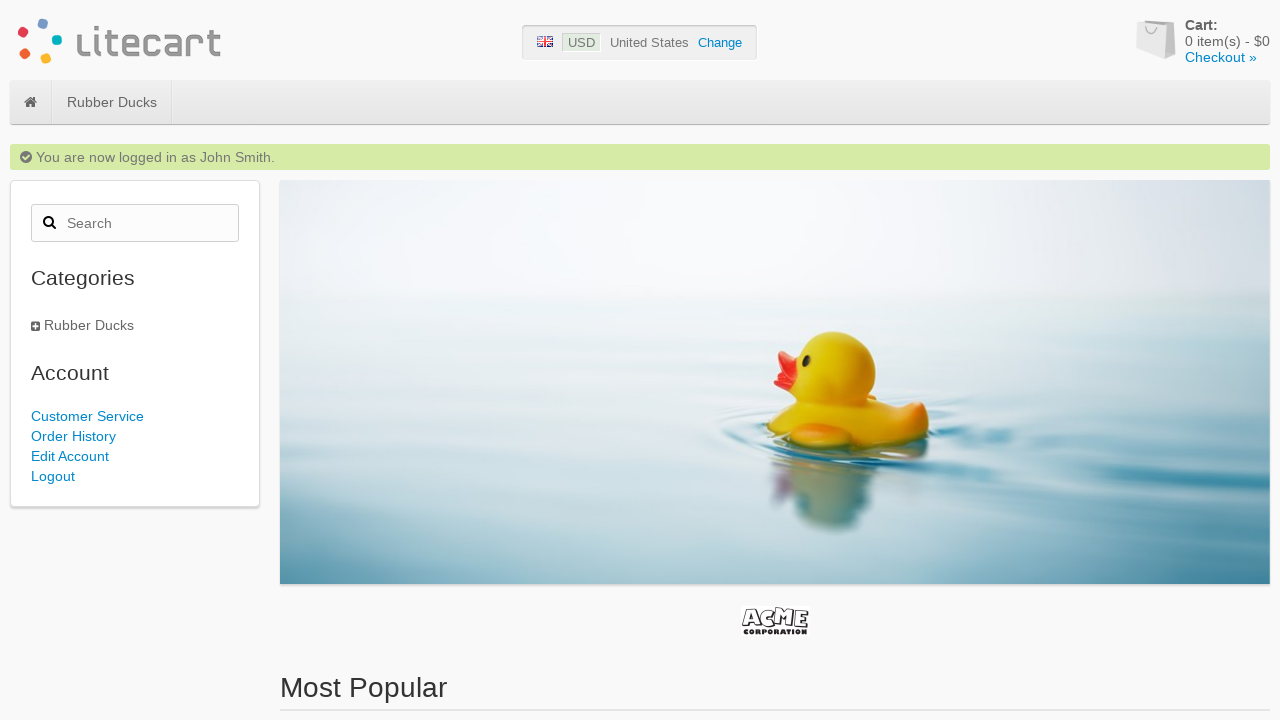

Clicked logout link after successful login at (53, 476) on a:has-text('Logout')
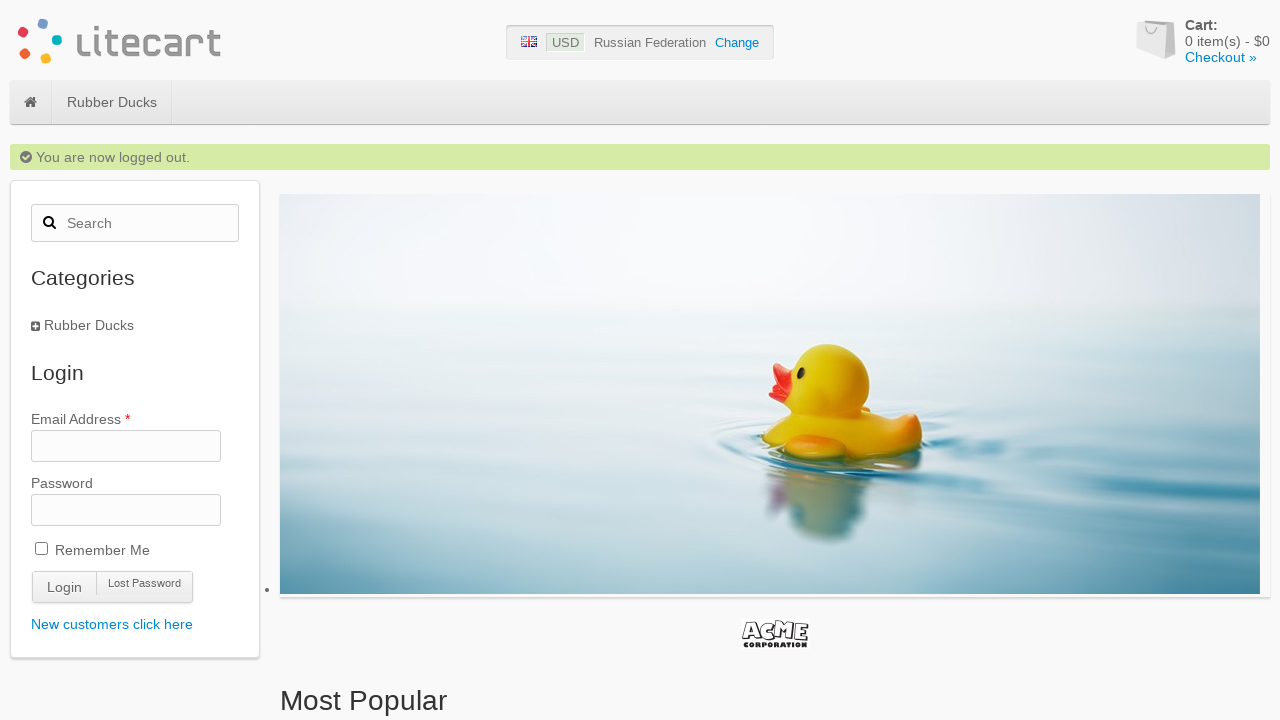

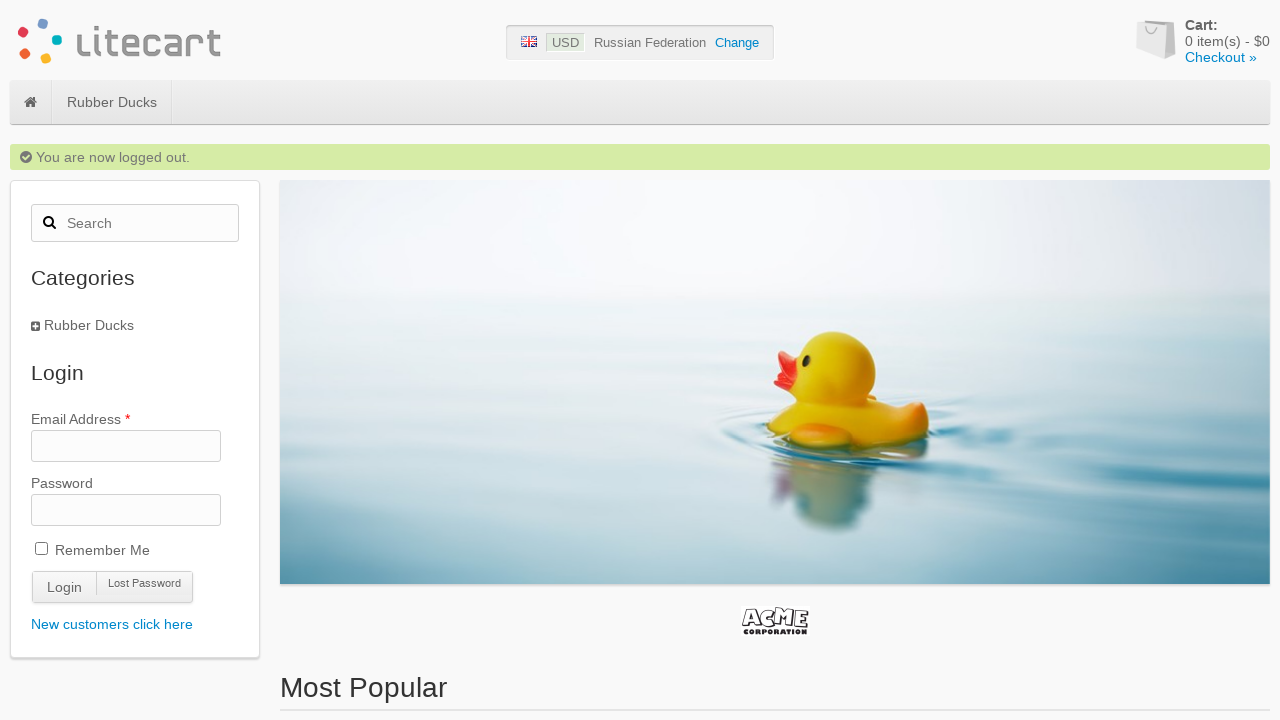